Opens the nopCommerce demo site using Firefox browser

Starting URL: https://demo.nopcommerce.com/

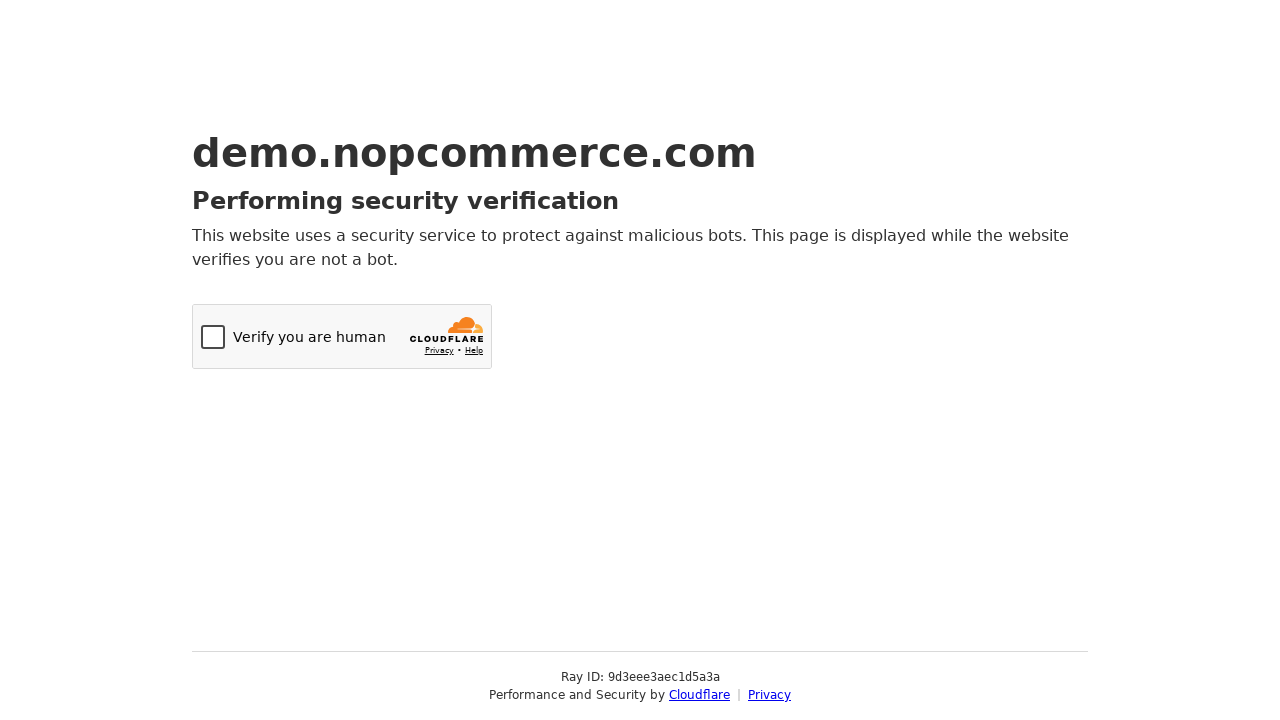

Opened nopCommerce demo site using Firefox browser at https://demo.nopcommerce.com/
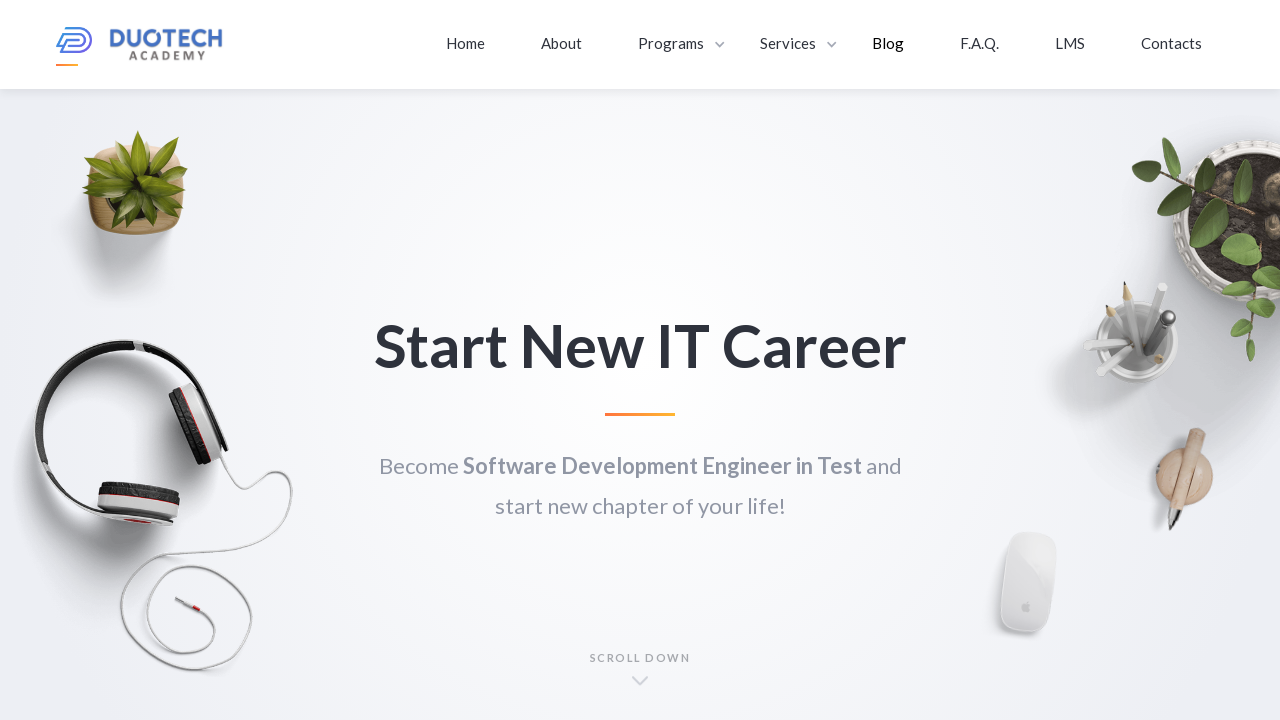

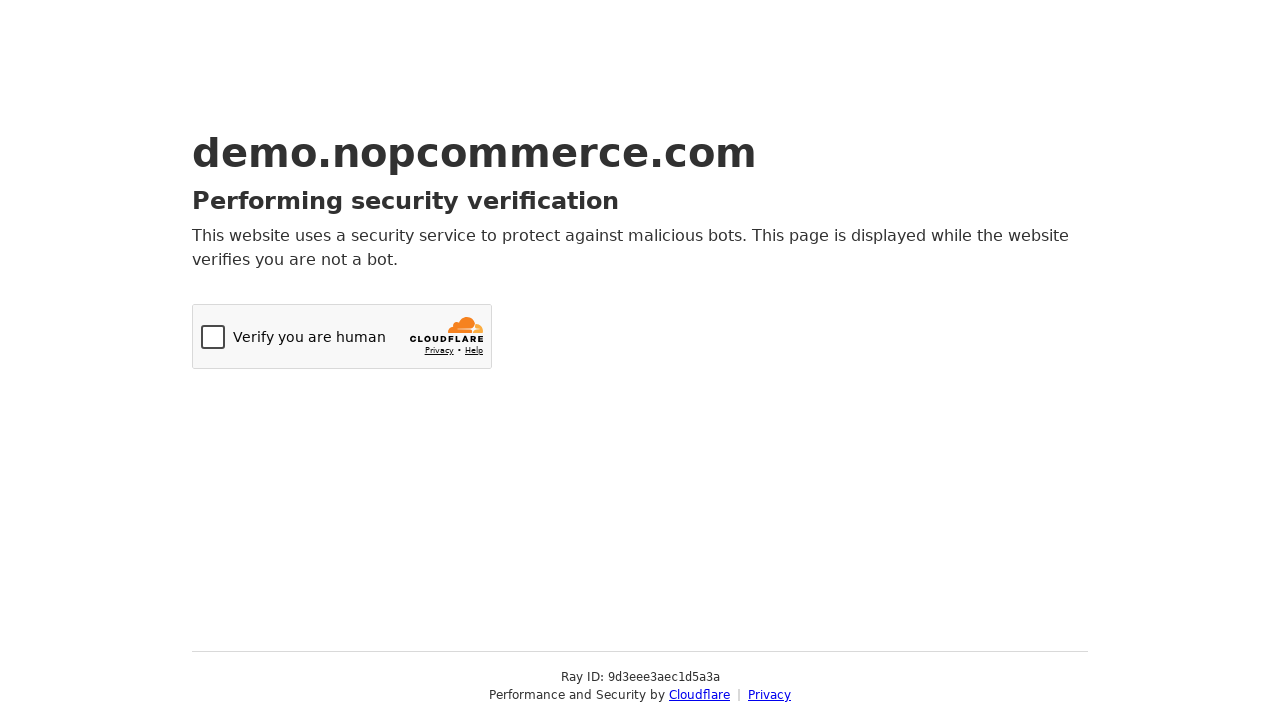